Tests dynamic button clicking functionality by clicking four buttons in sequence and verifying the completion message appears

Starting URL: https://testpages.eviltester.com/styled/dynamic-buttons-simple.html

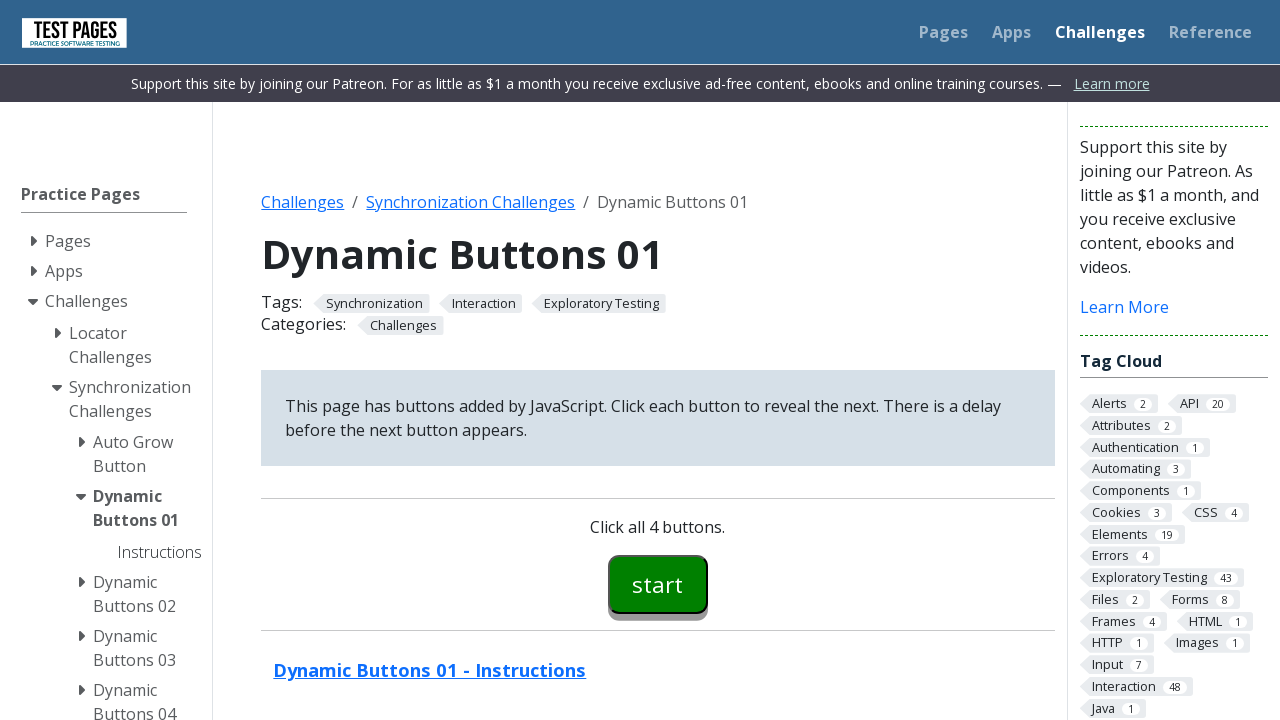

Navigated to dynamic buttons test page
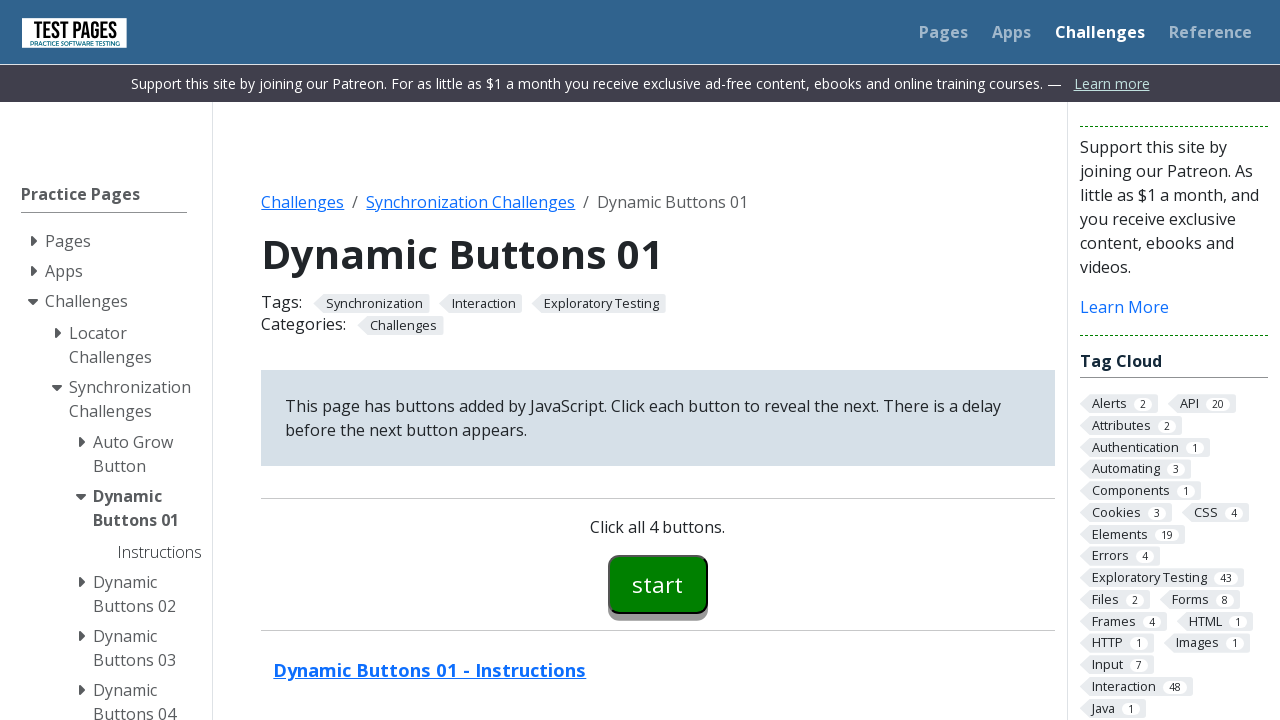

Clicked first button (button00) at (658, 584) on #button00
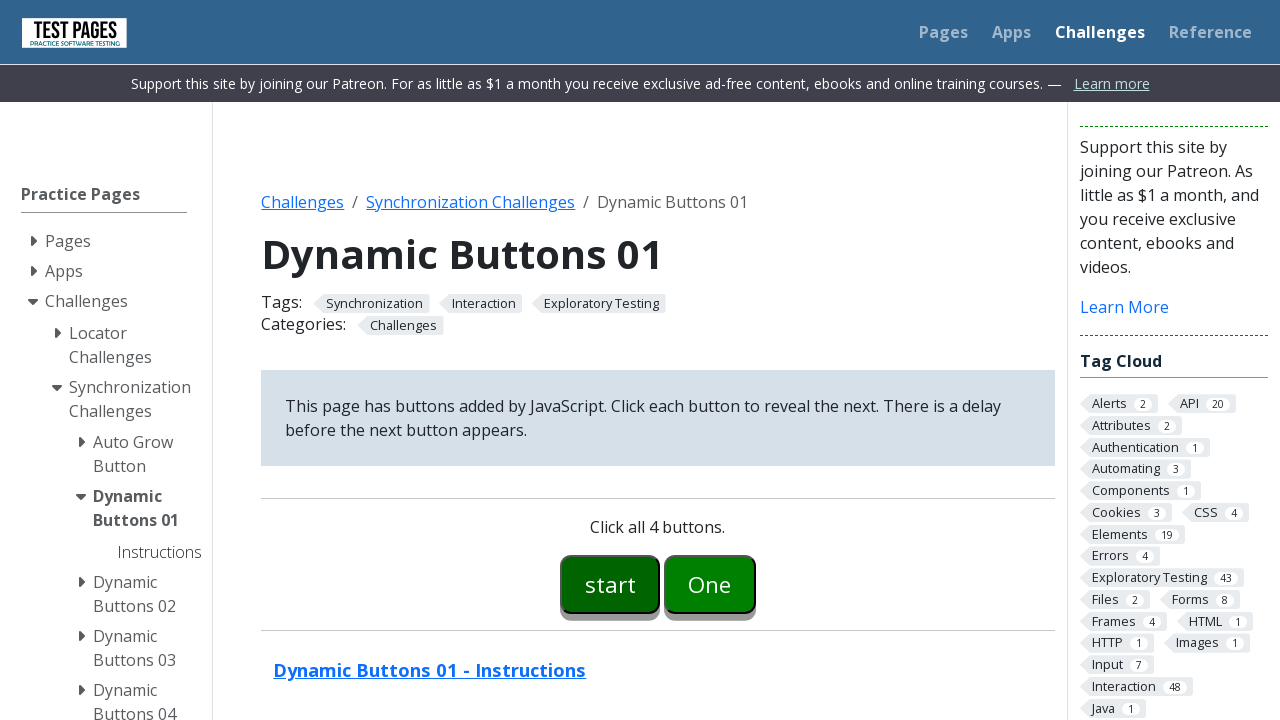

Clicked second button (button01) at (710, 584) on #button01
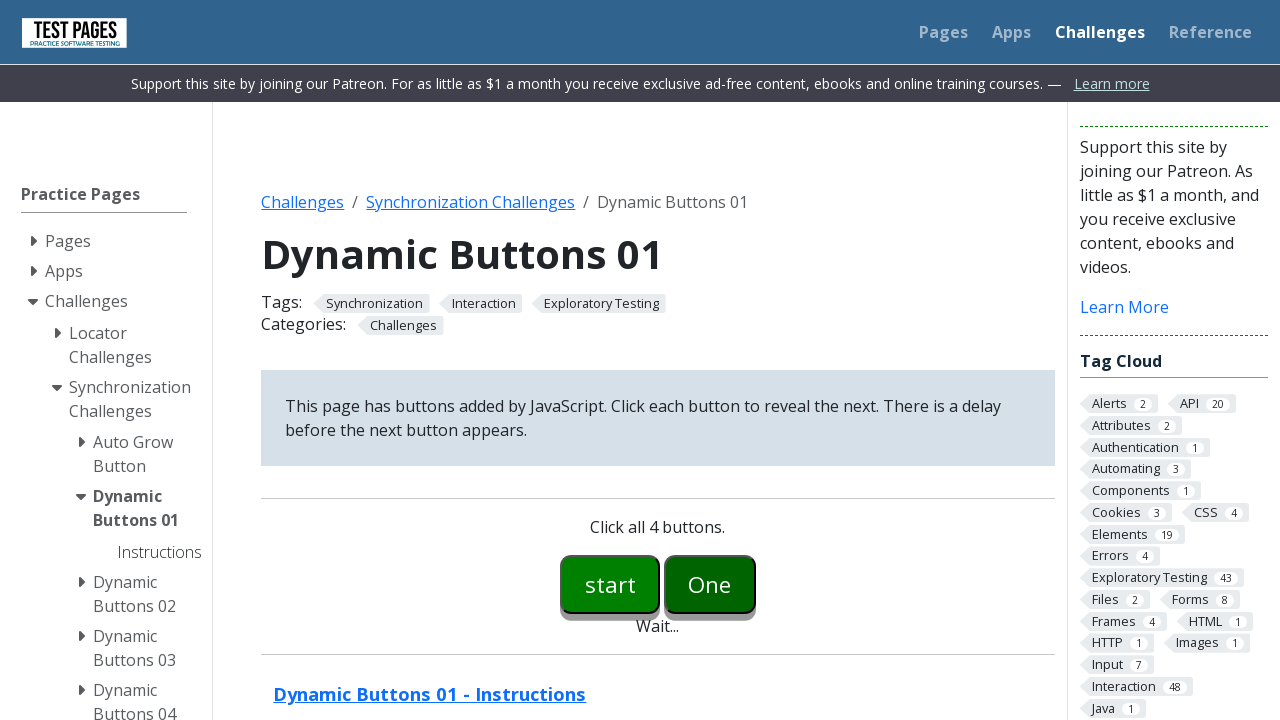

Clicked third button (button02) at (756, 584) on #button02
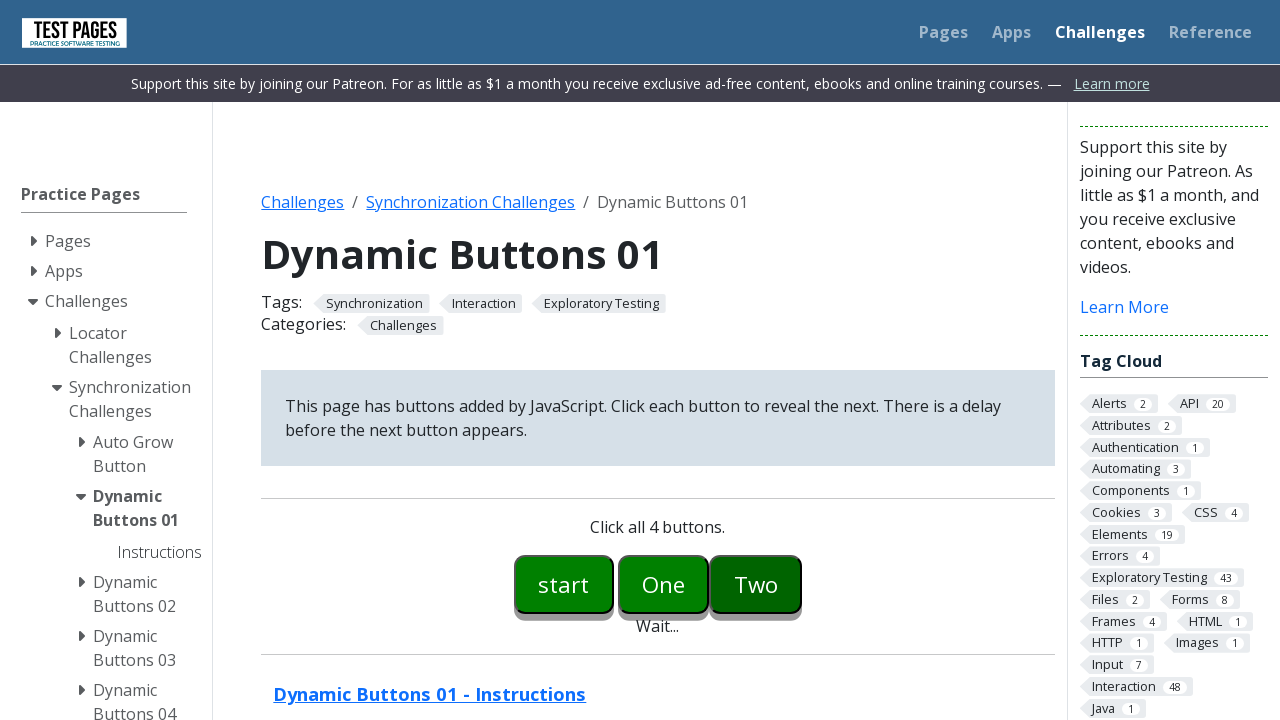

Clicked fourth button (button03) at (802, 584) on #button03
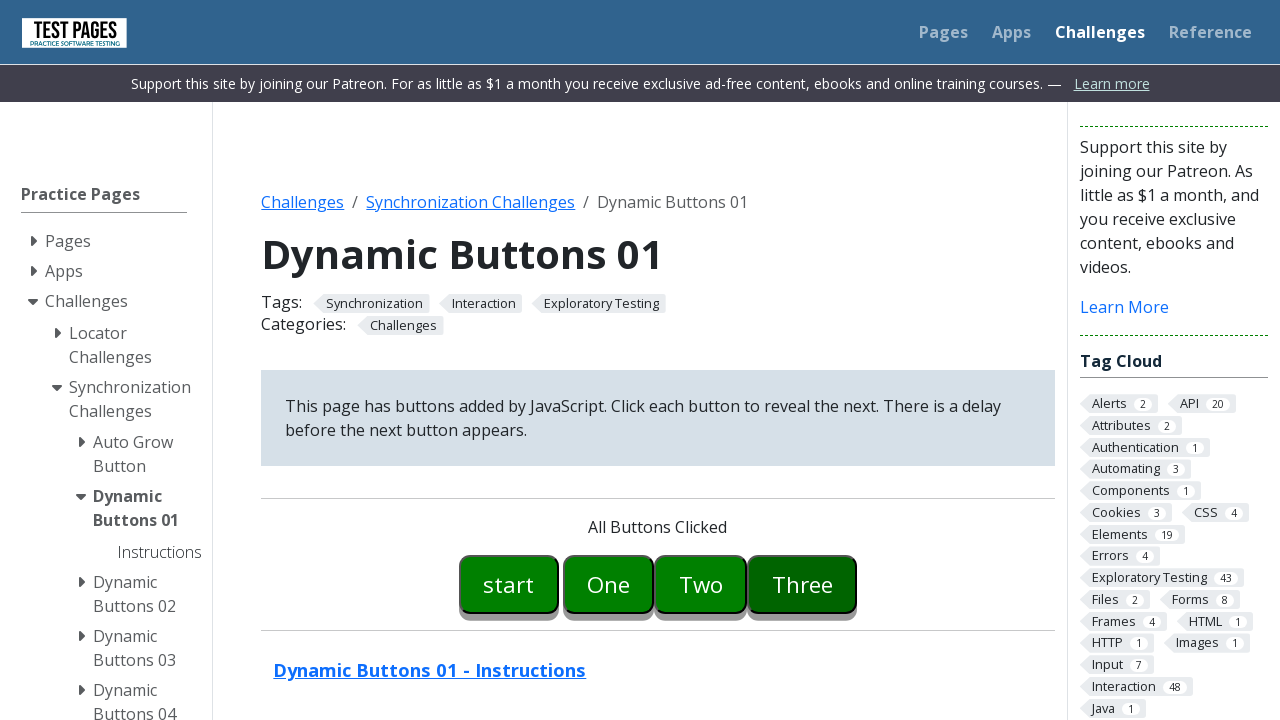

Completion message appeared after clicking all four buttons
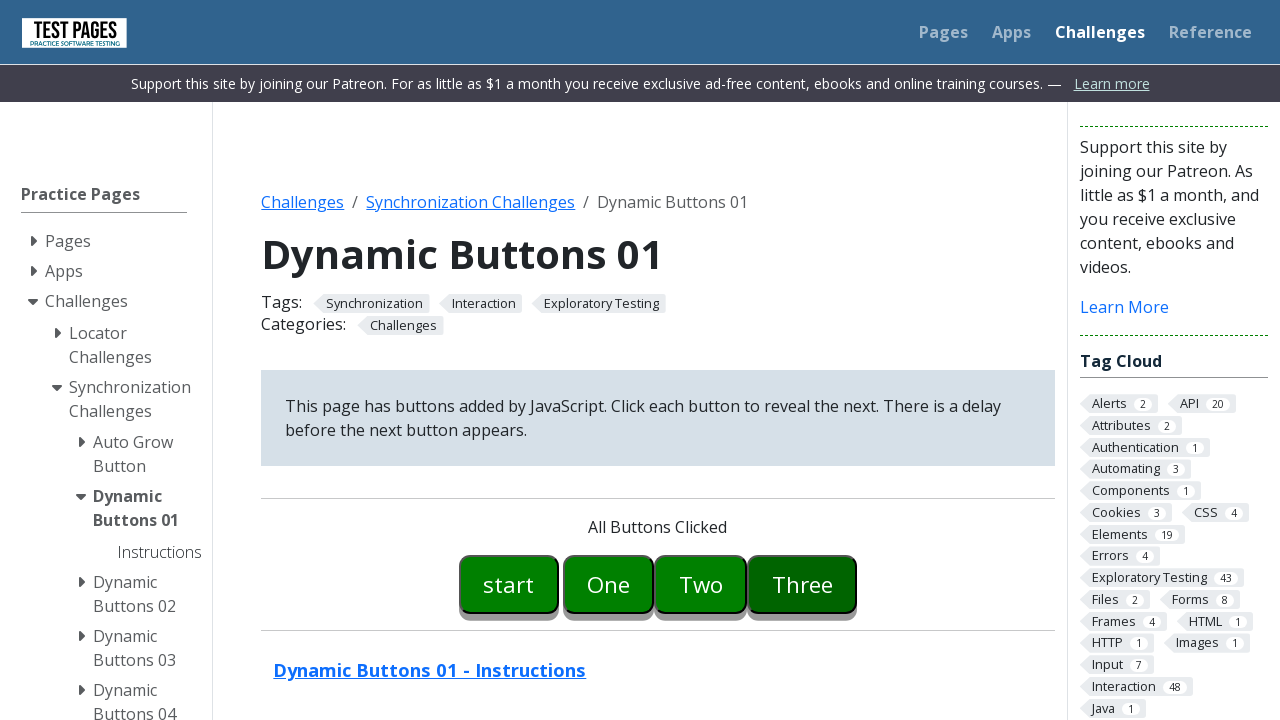

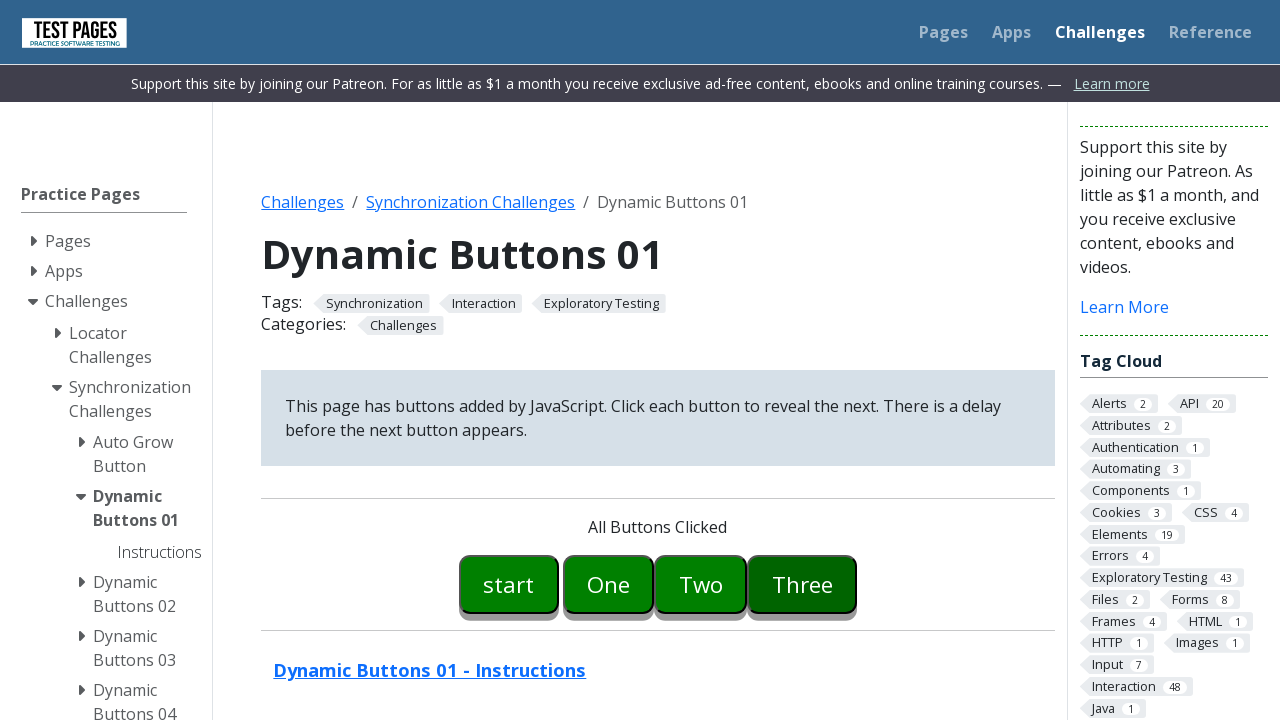